Waits for a button to become clickable, clicks it, and verifies the success message appears

Starting URL: http://suninjuly.github.io/wait2.html

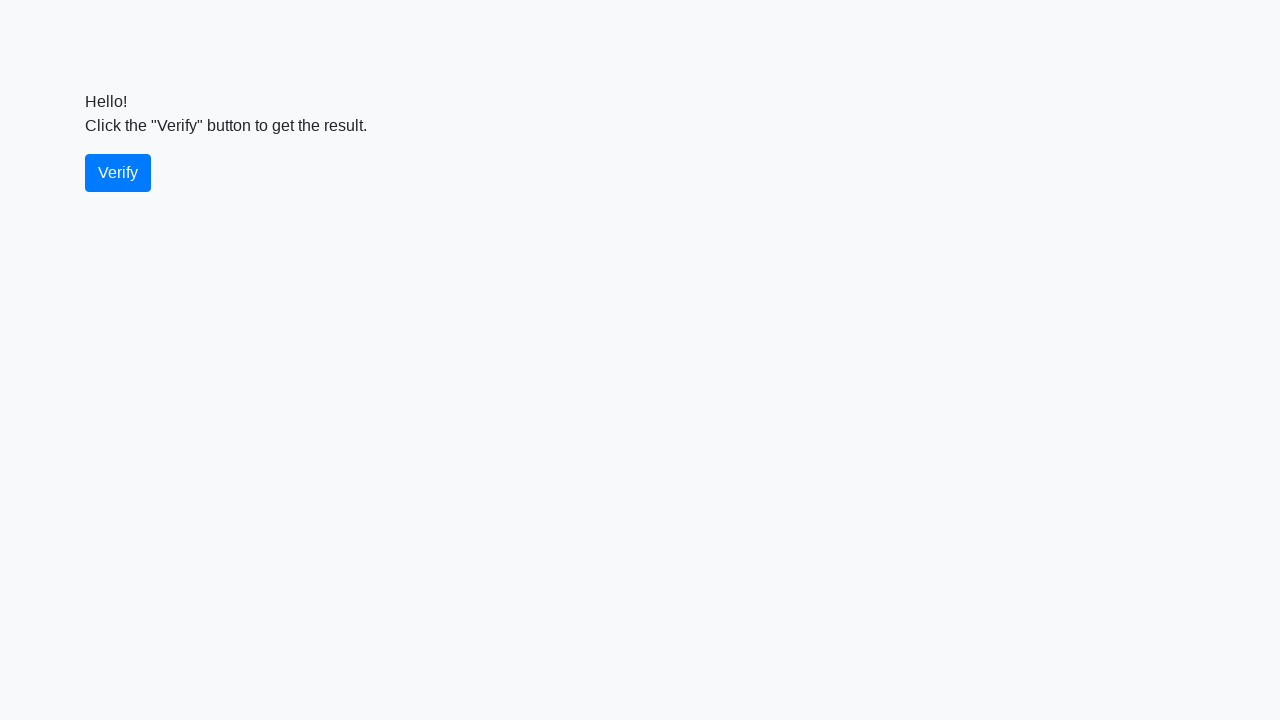

Navigated to http://suninjuly.github.io/wait2.html
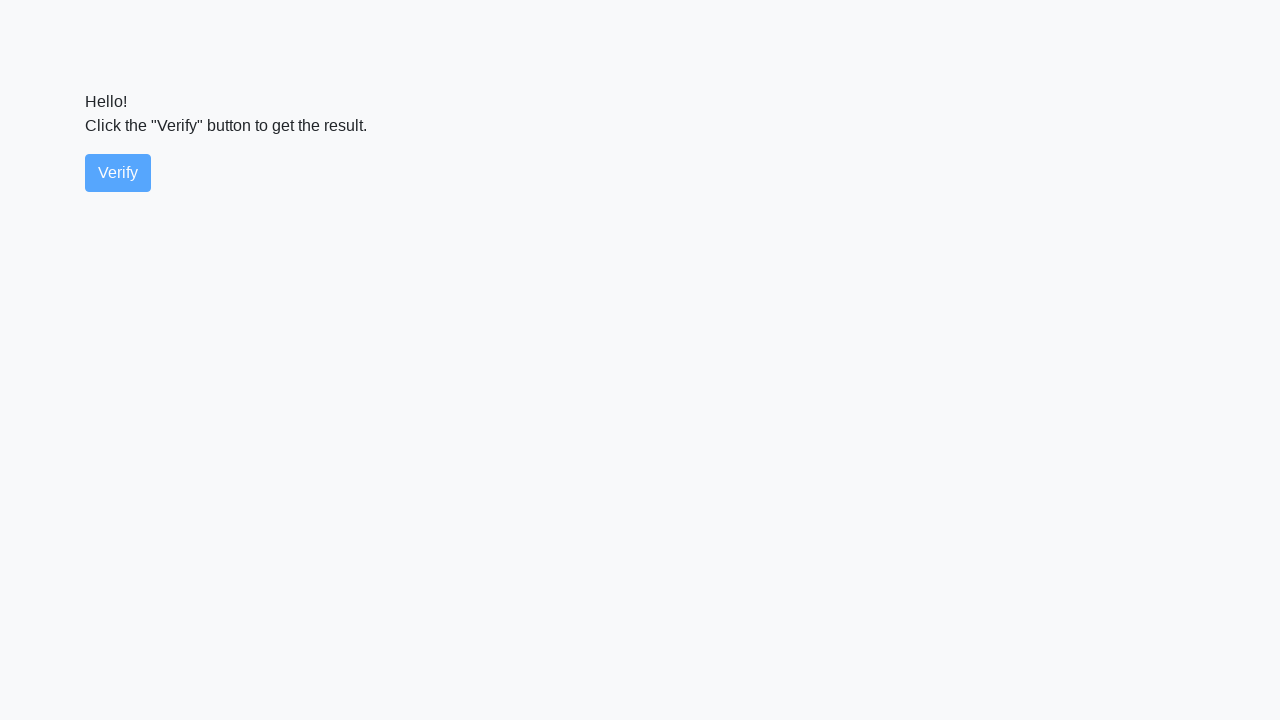

Button #verify became visible and is ready to click
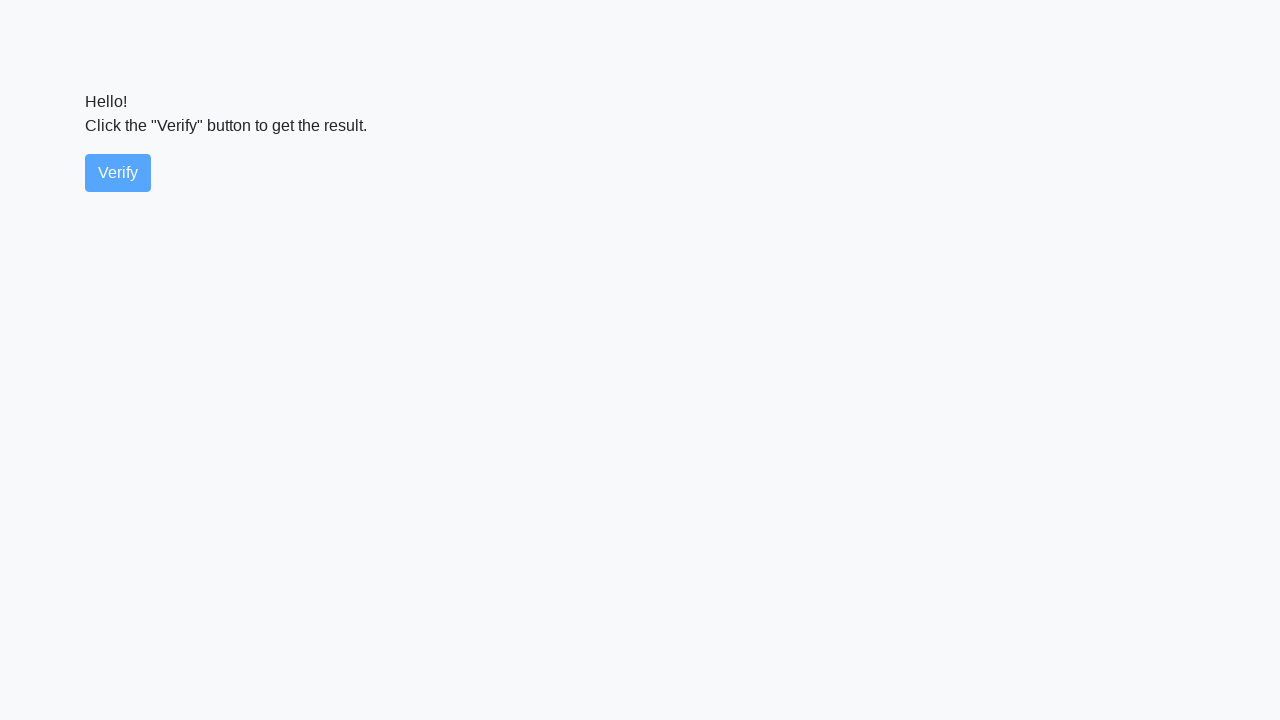

Clicked the verify button at (118, 173) on #verify
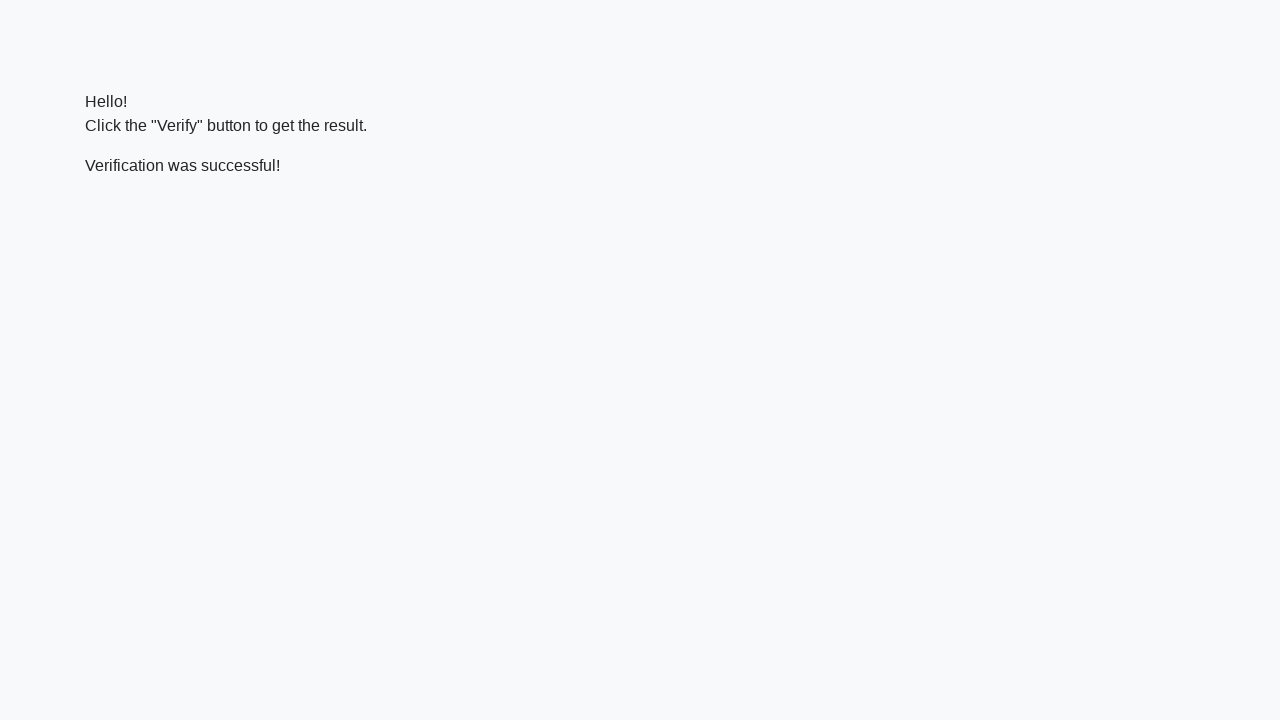

Located the verify message element
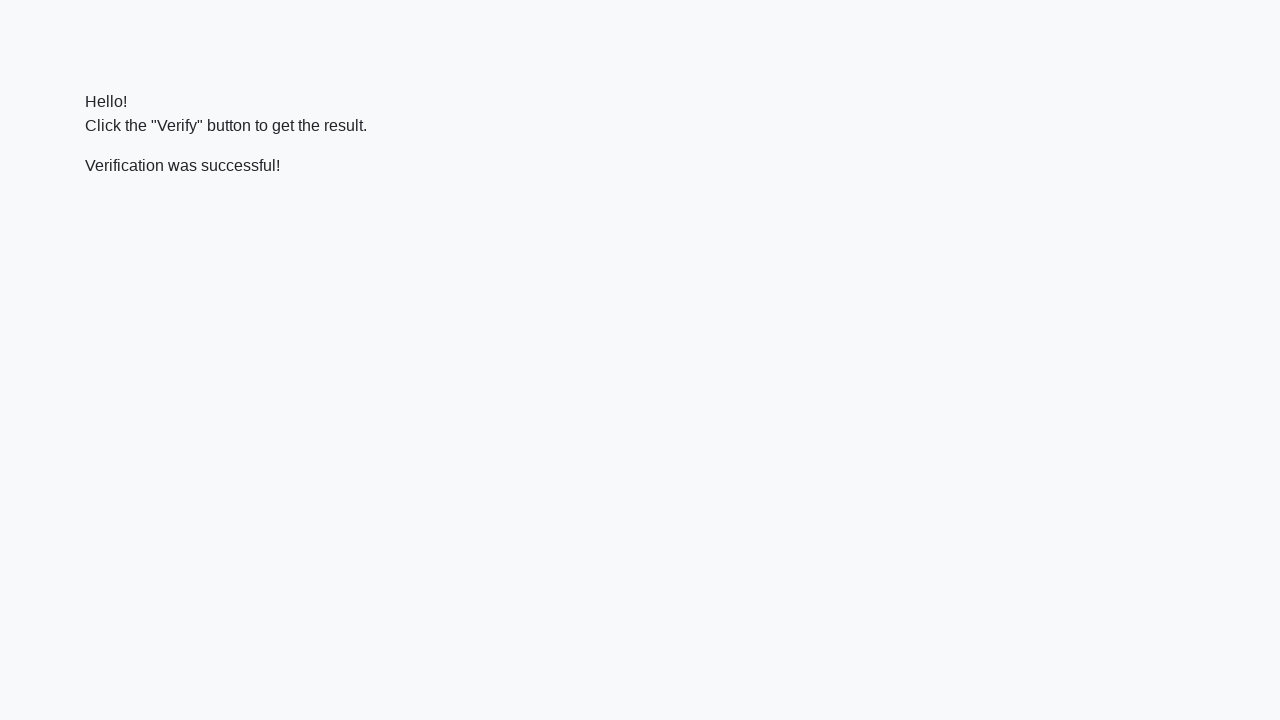

Verified that success message contains 'successful'
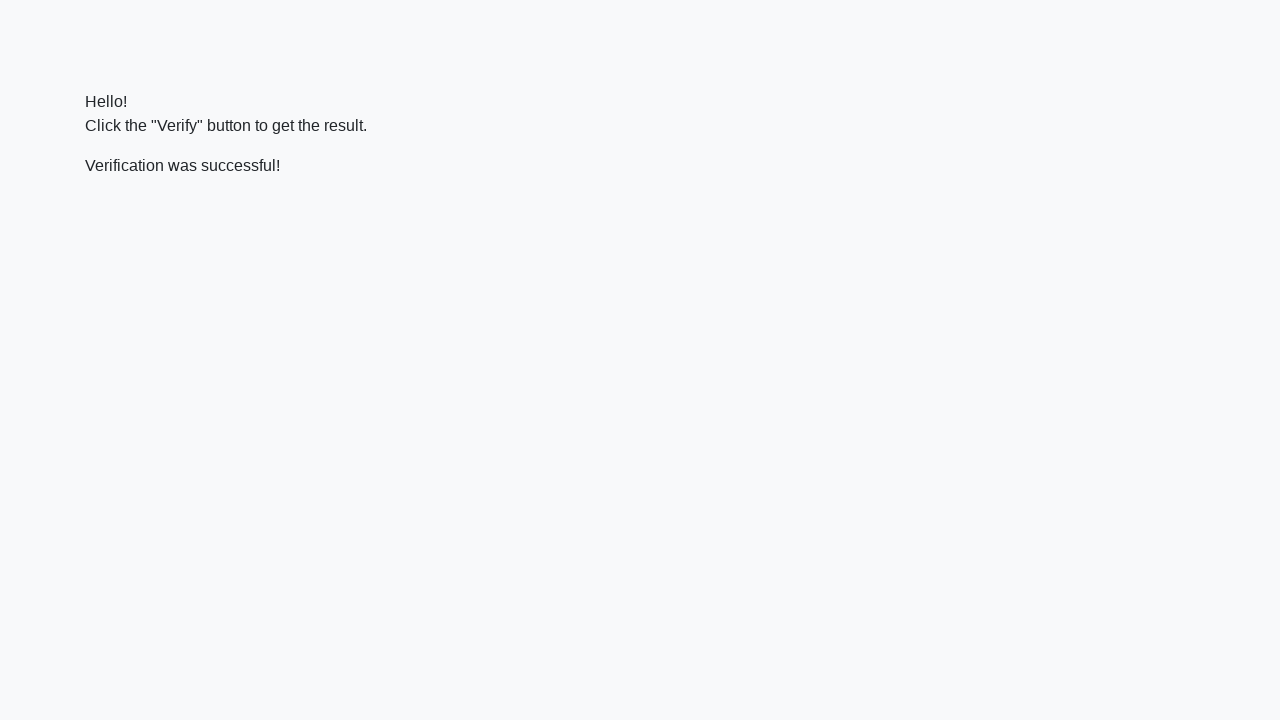

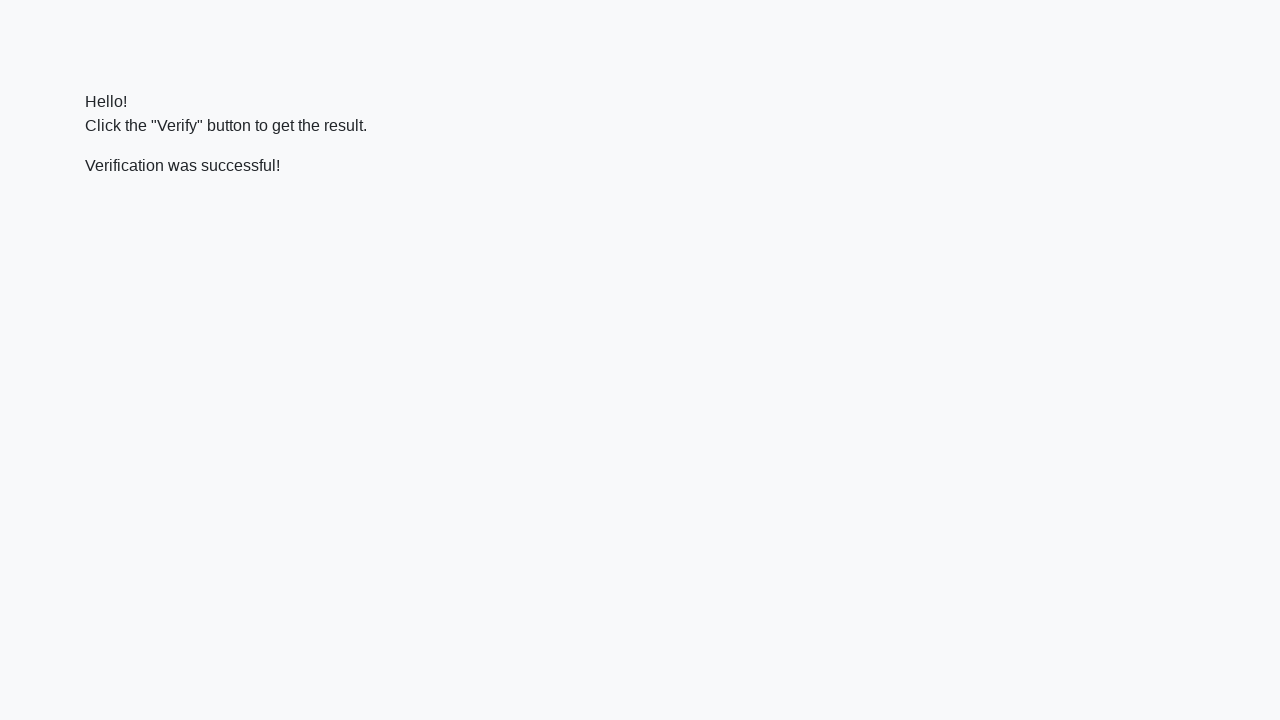